Fills out a contact form with name, email, phone, and address fields

Starting URL: https://testautomationpractice.blogspot.com/

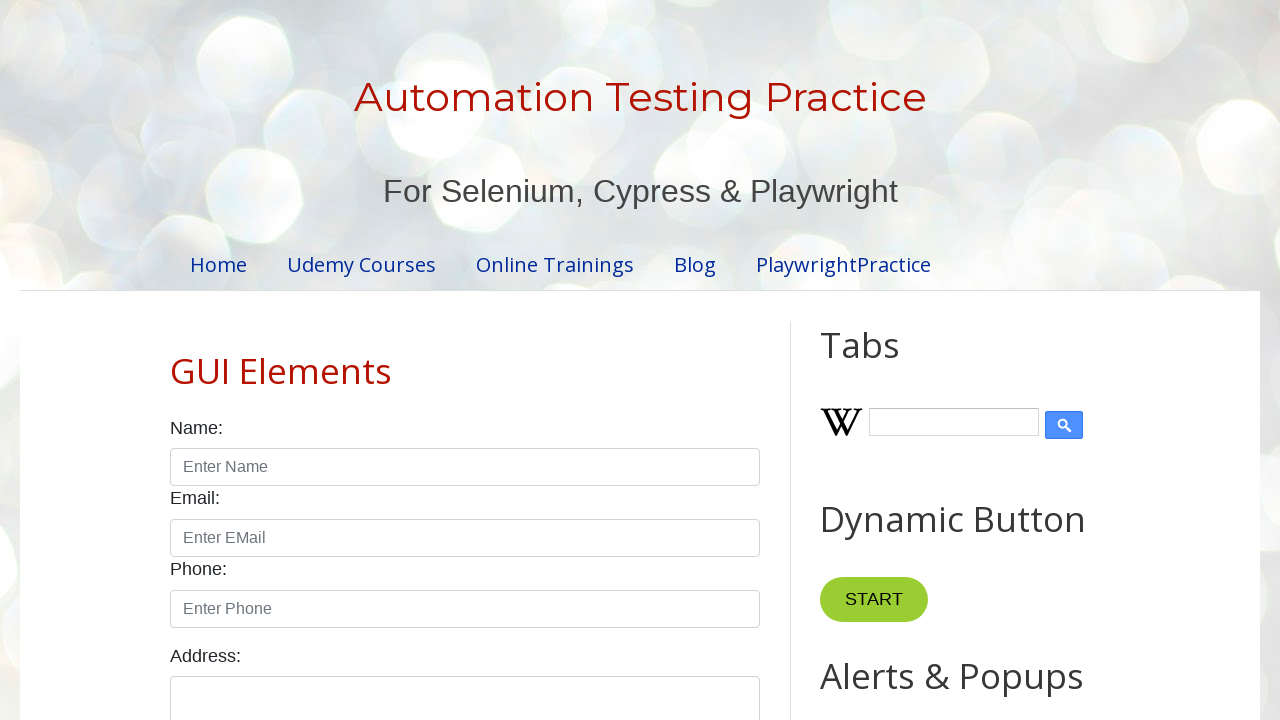

Filled name field with 'Esakkiappan' on #name
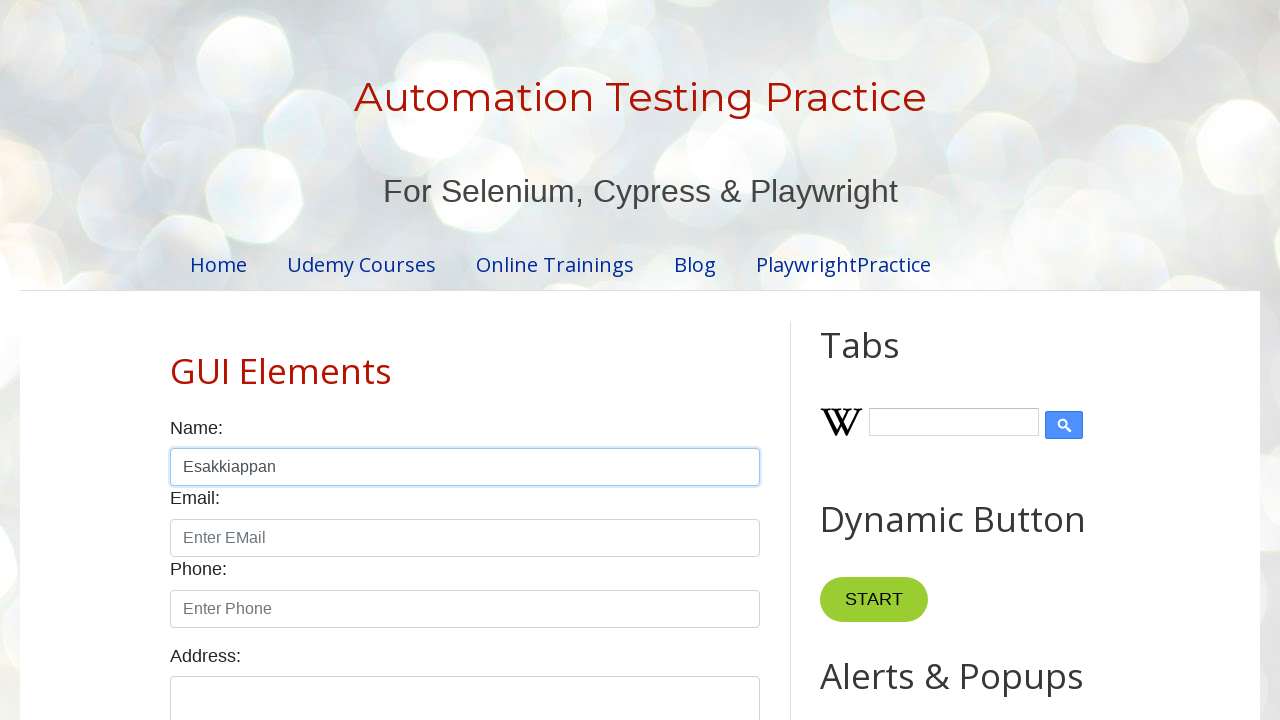

Filled email field with 'esakki1103@gmail.com' on #email
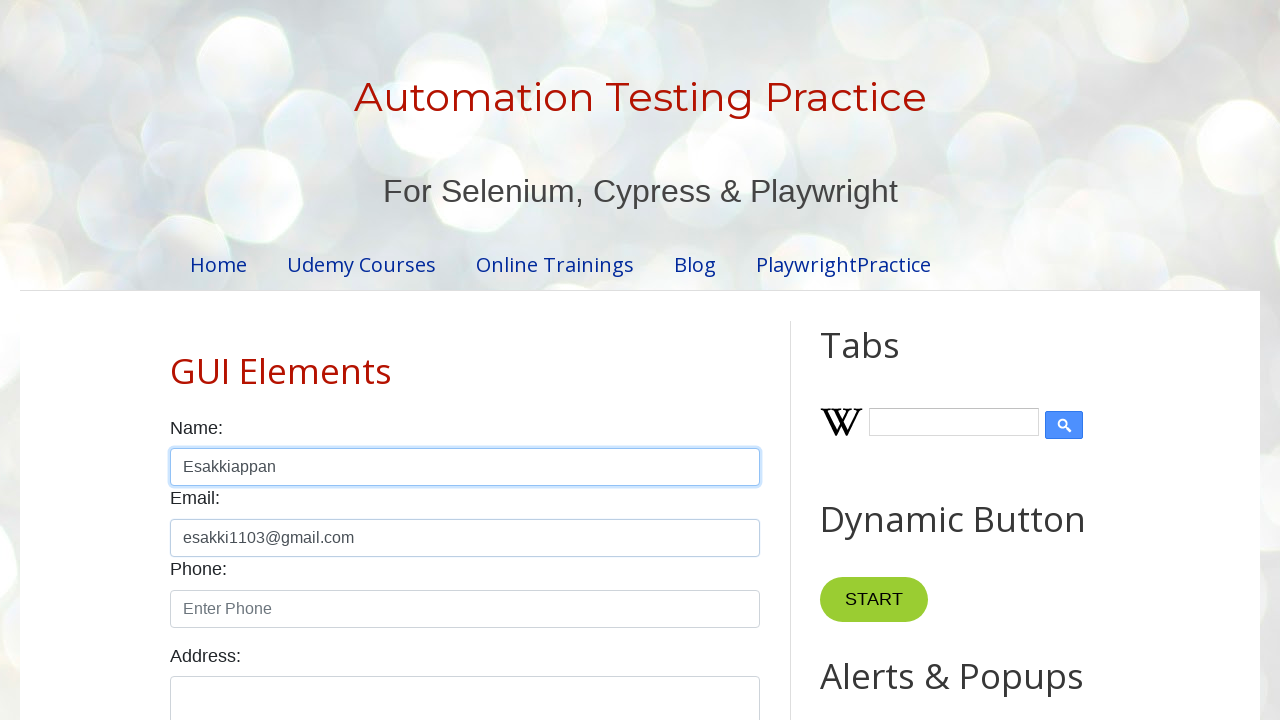

Filled phone field with '9003887171' on #phone
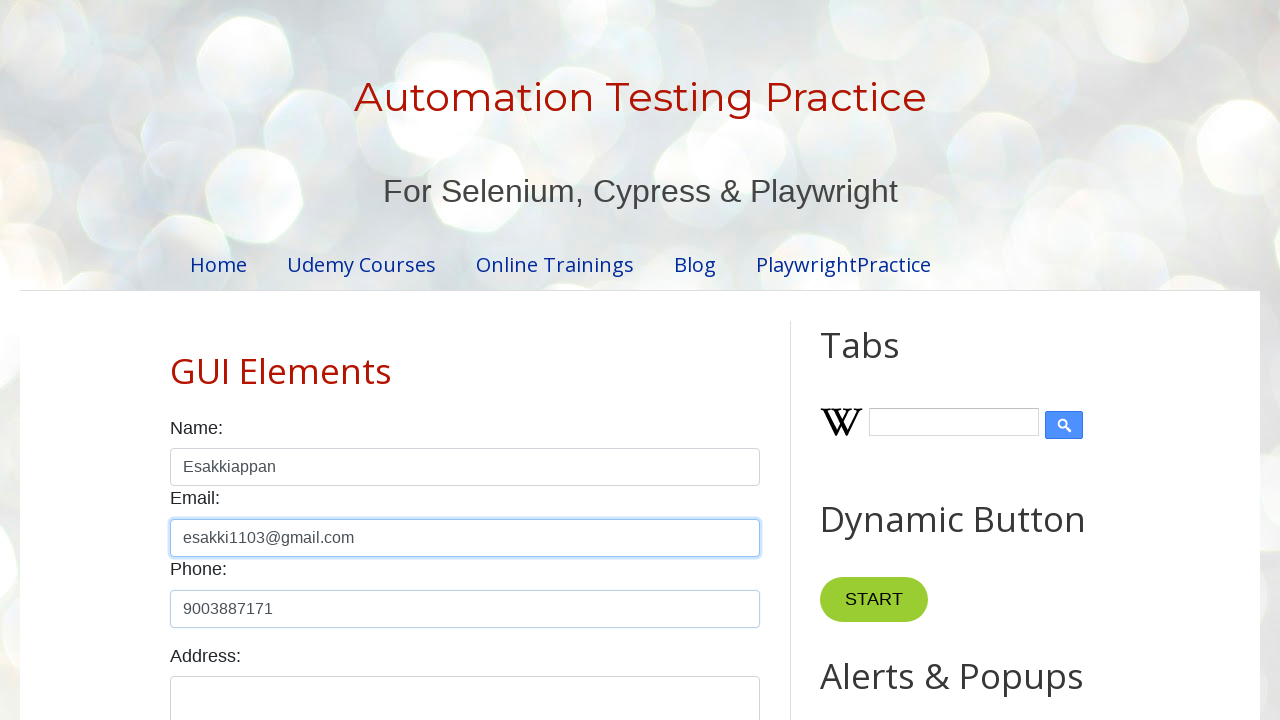

Filled address field with complete address on #textarea
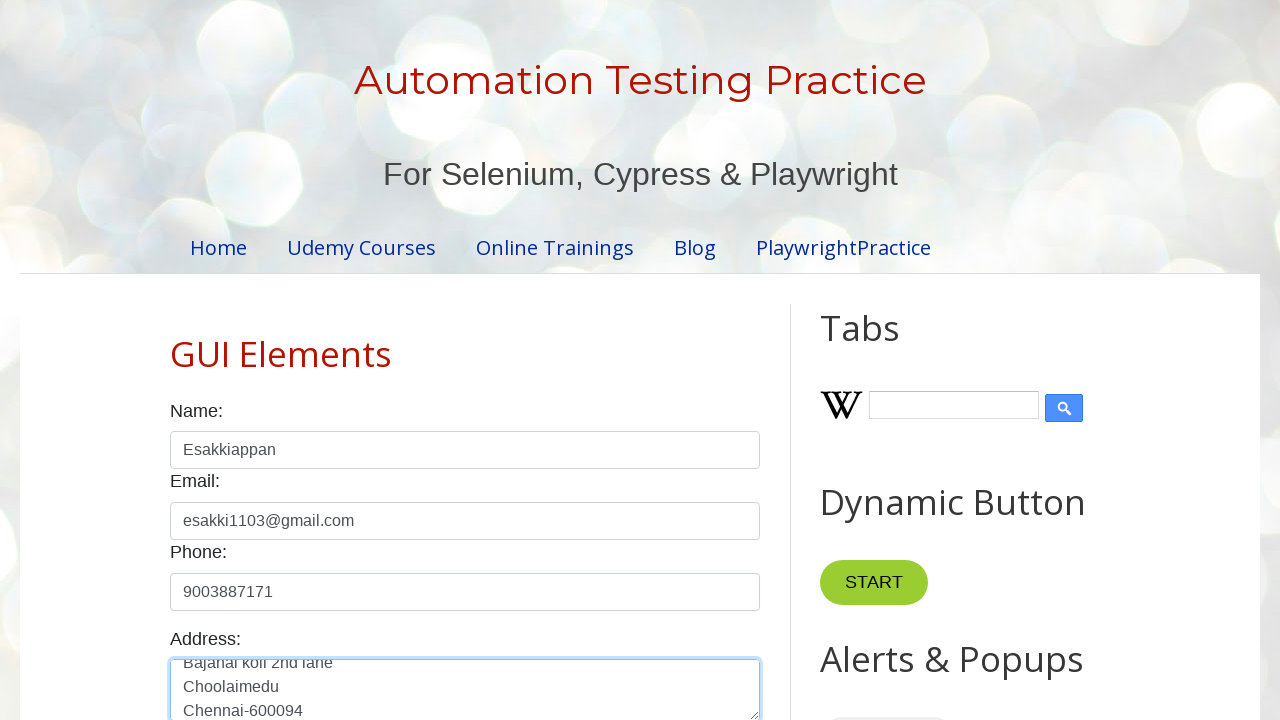

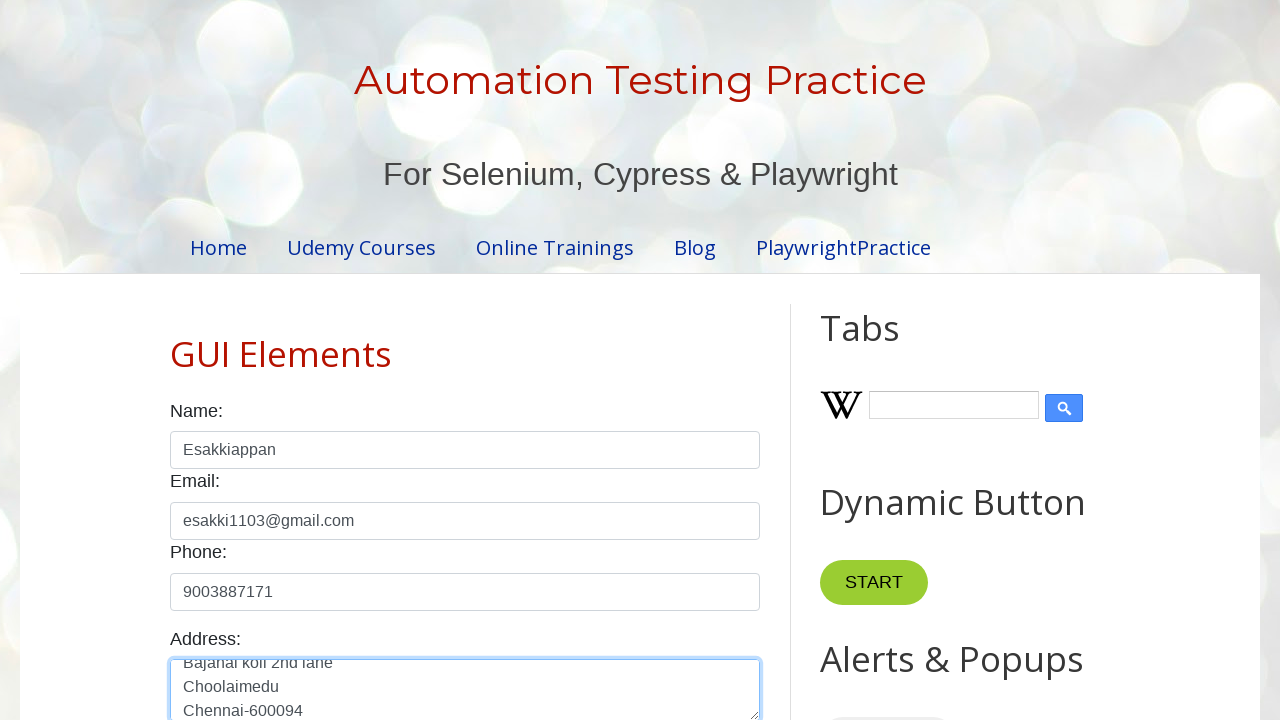